Tests keyboard interactions on a text comparison tool by typing text, selecting all with keyboard shortcut, copying, tabbing to the next field, and pasting the content.

Starting URL: https://gotranscript.com/text-compare

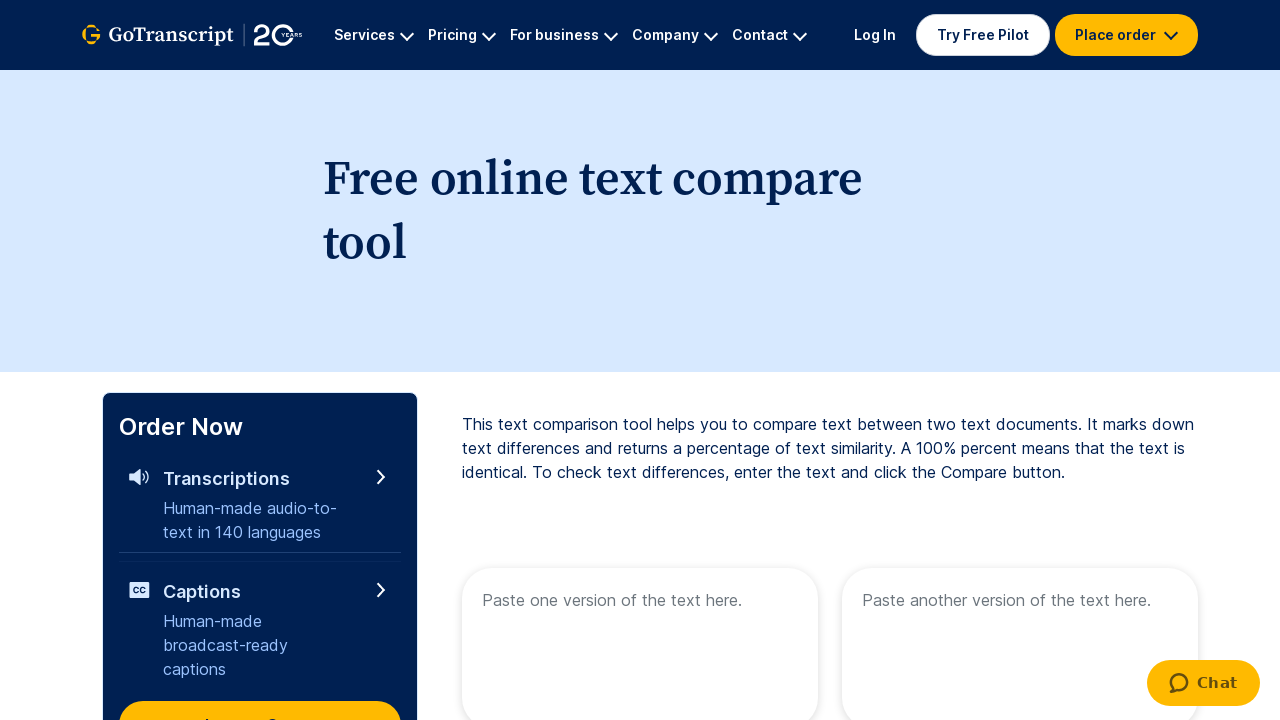

Typed 'Welcome to automation' into the first text area on [name="text1"]
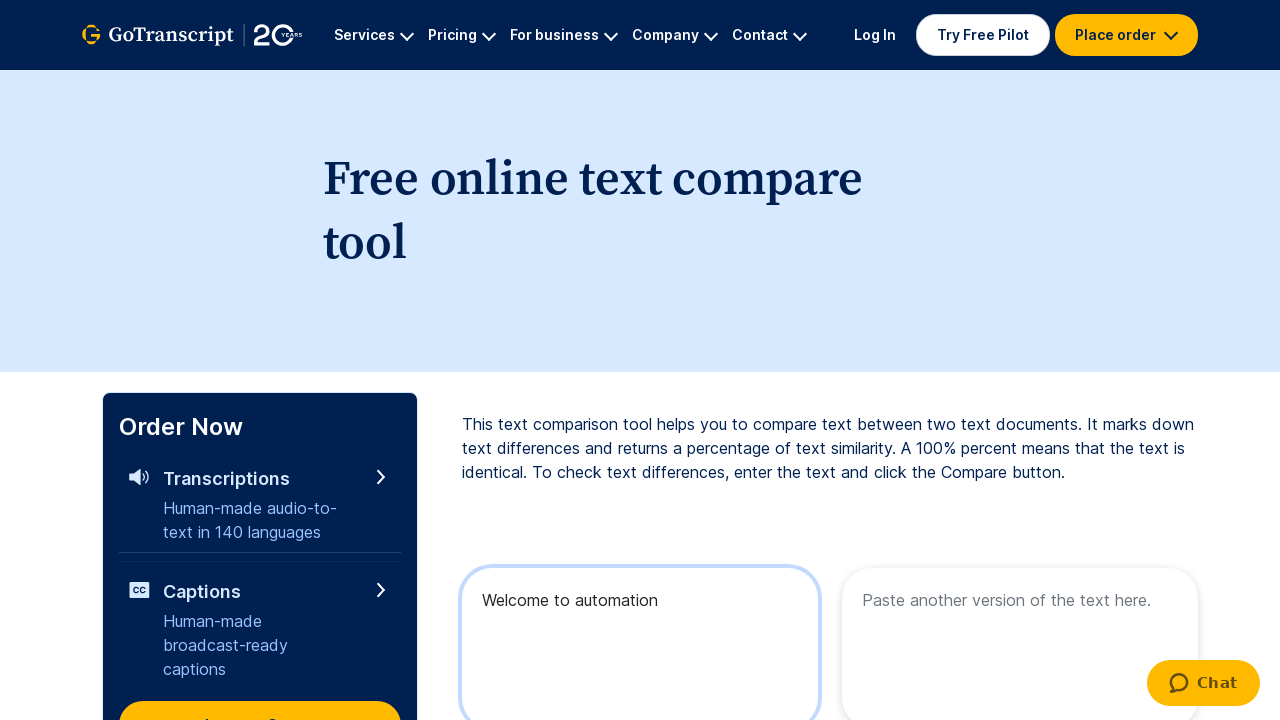

Selected all text in the first text area using Ctrl+A
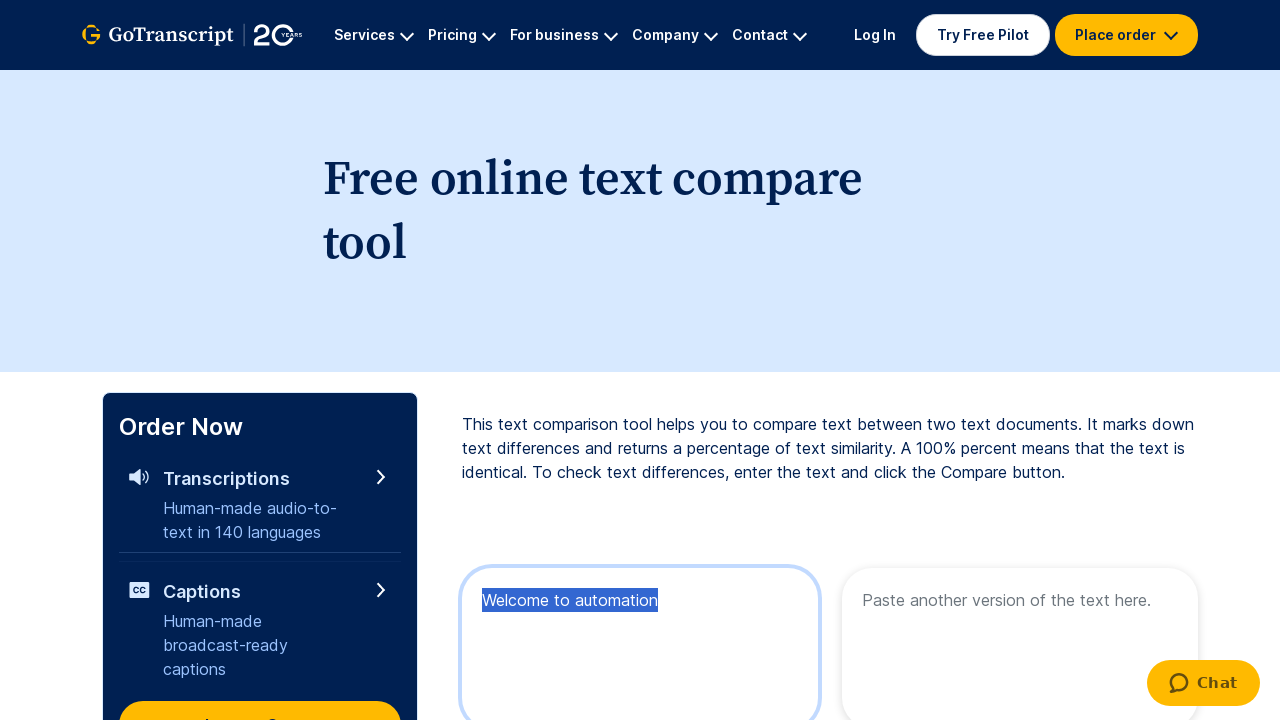

Copied the selected text using Ctrl+C
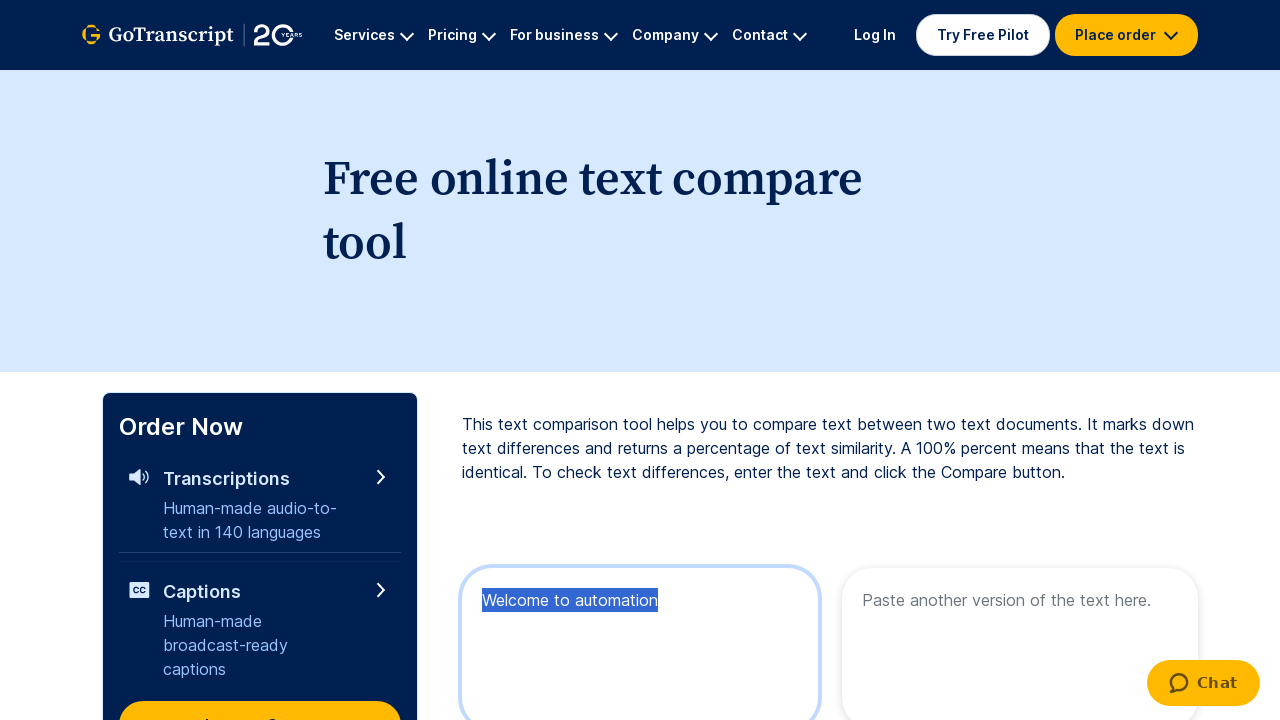

Tabbed to the next field
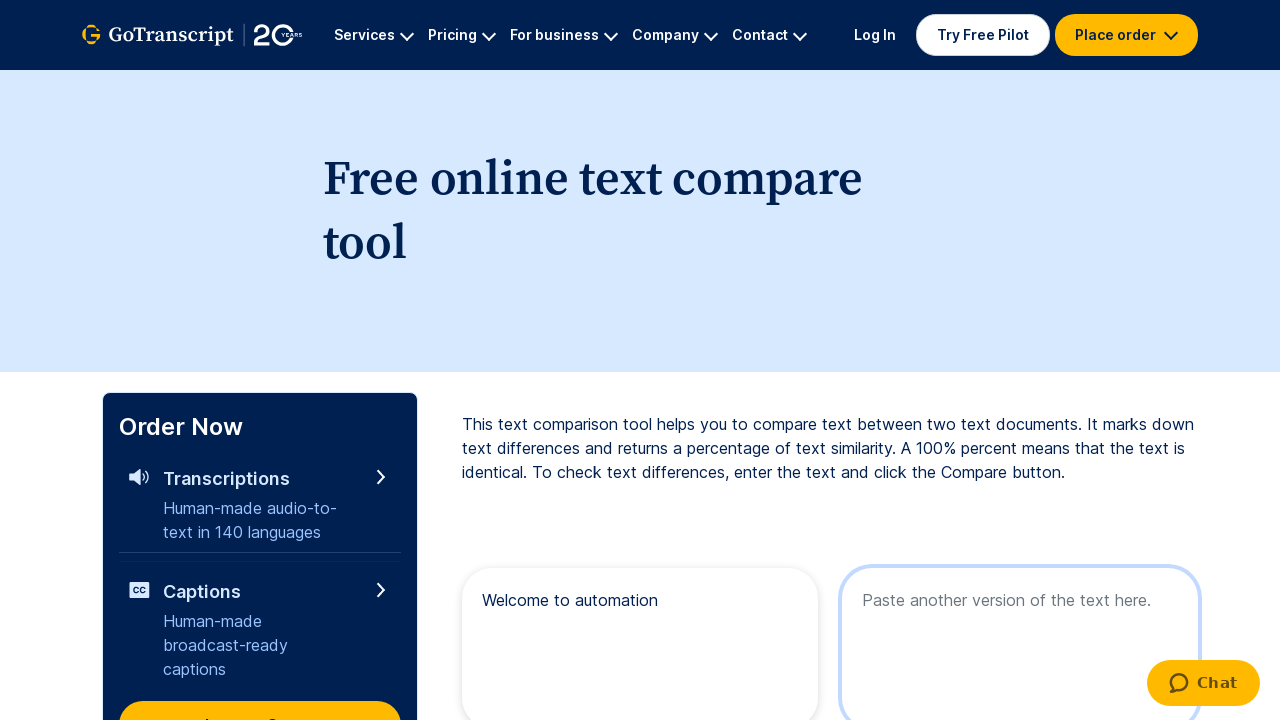

Pasted the copied text into the second field using Ctrl+V
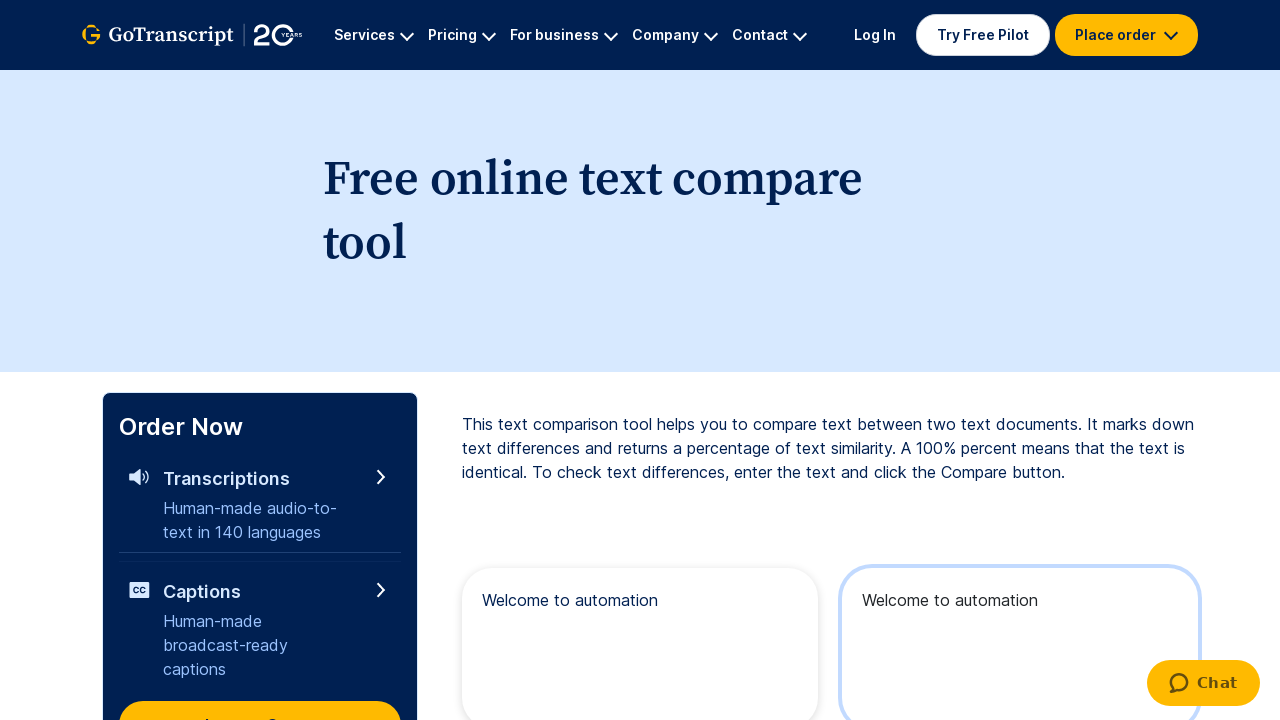

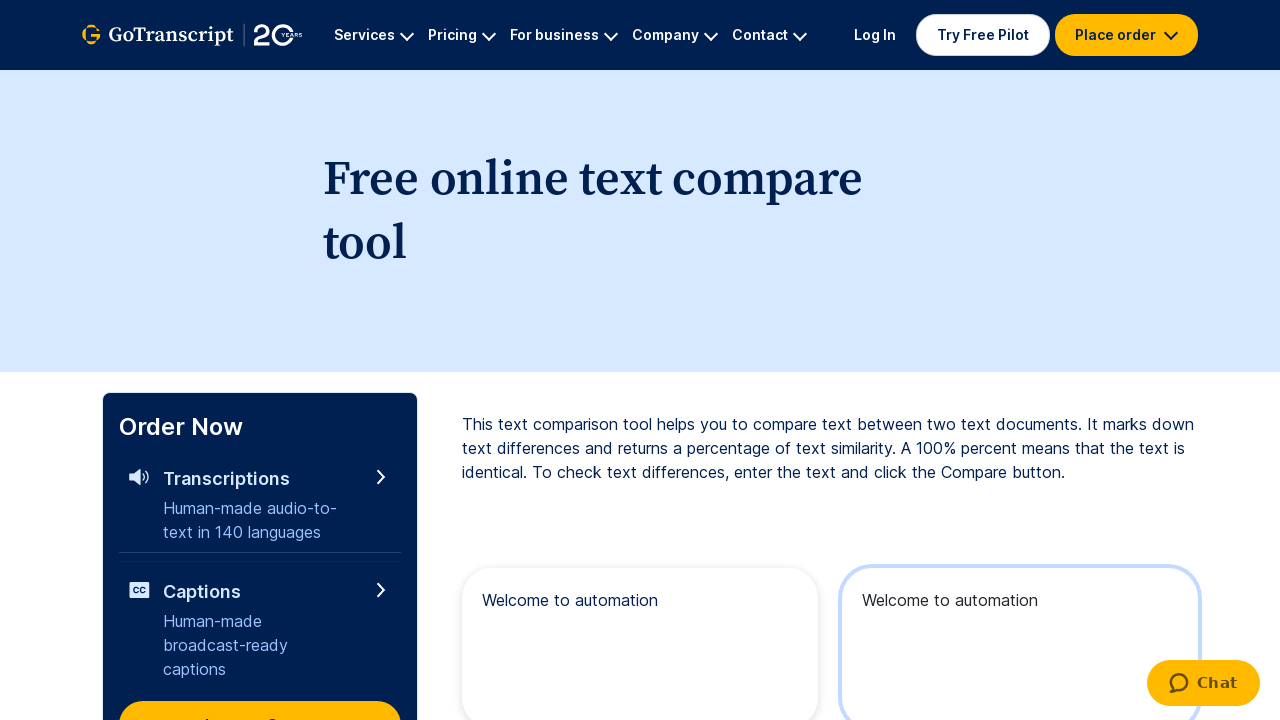